Tests navigation to the Horizontal Slider page by clicking the link and verifying the page header

Starting URL: https://the-internet.herokuapp.com/

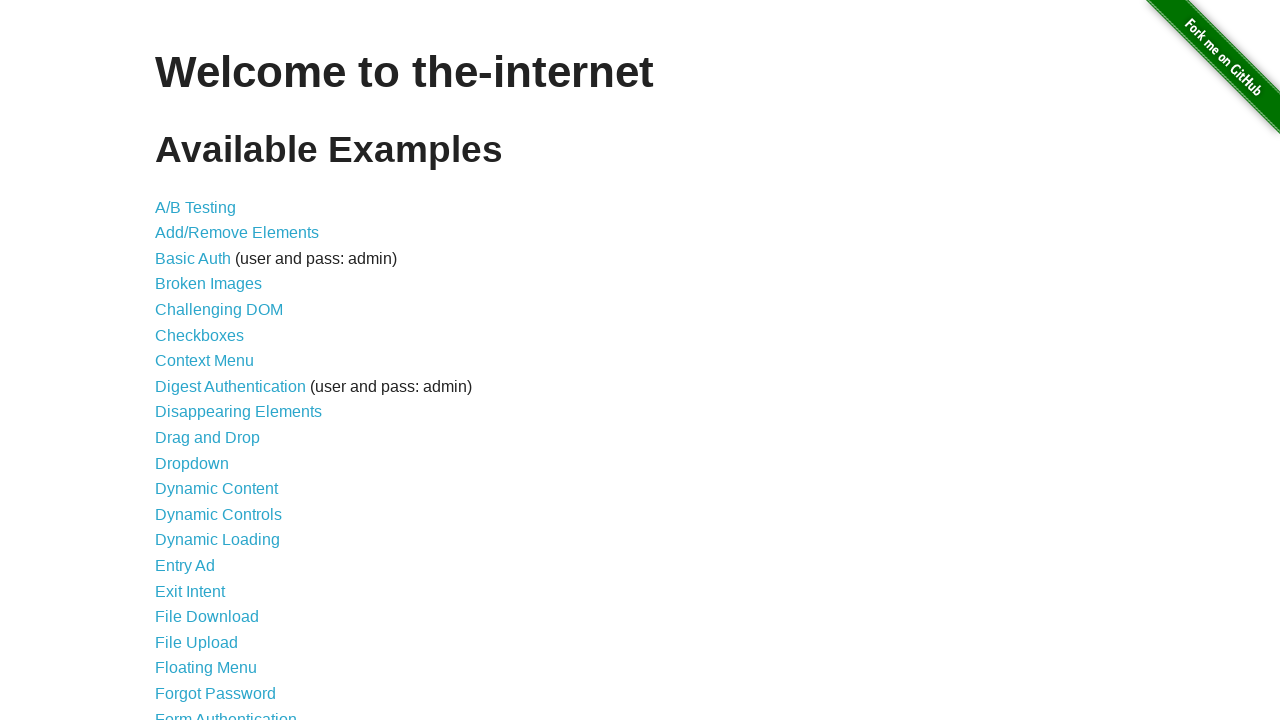

Waited for horizontal slider link to be visible
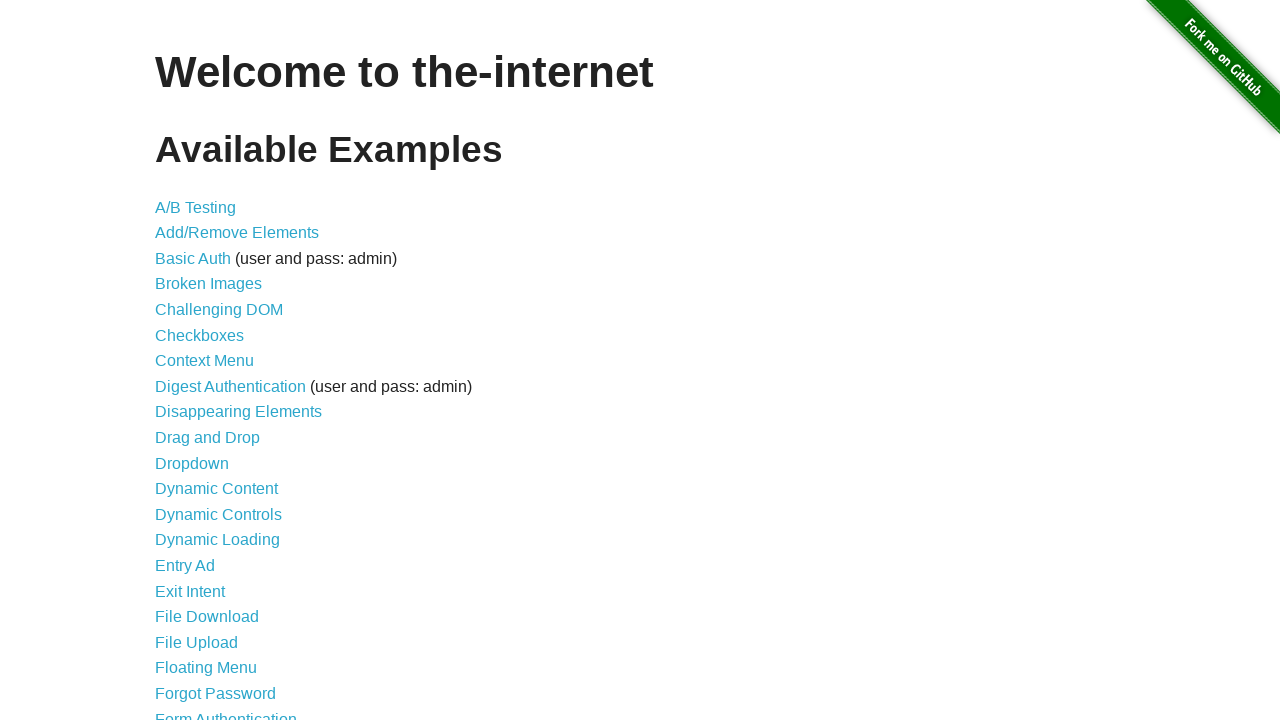

Clicked the link to navigate to Horizontal Slider page at (214, 361) on a[href='/horizontal_slider']
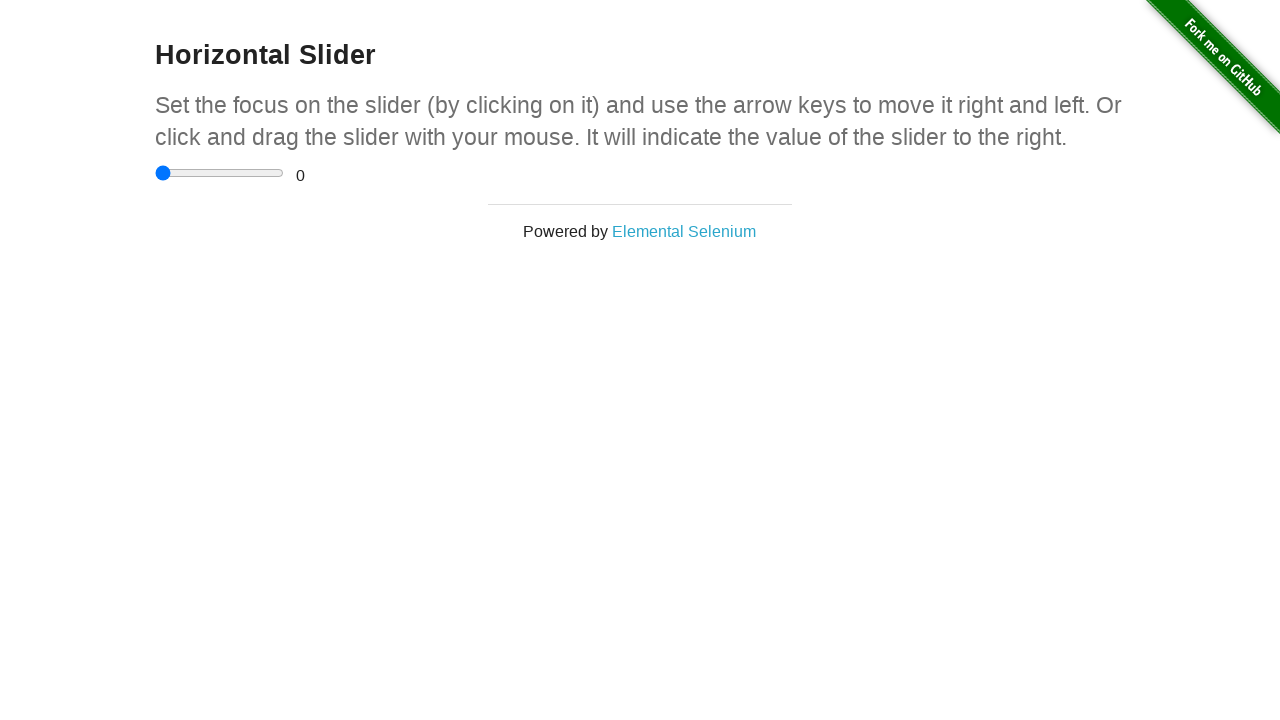

Retrieved page header text
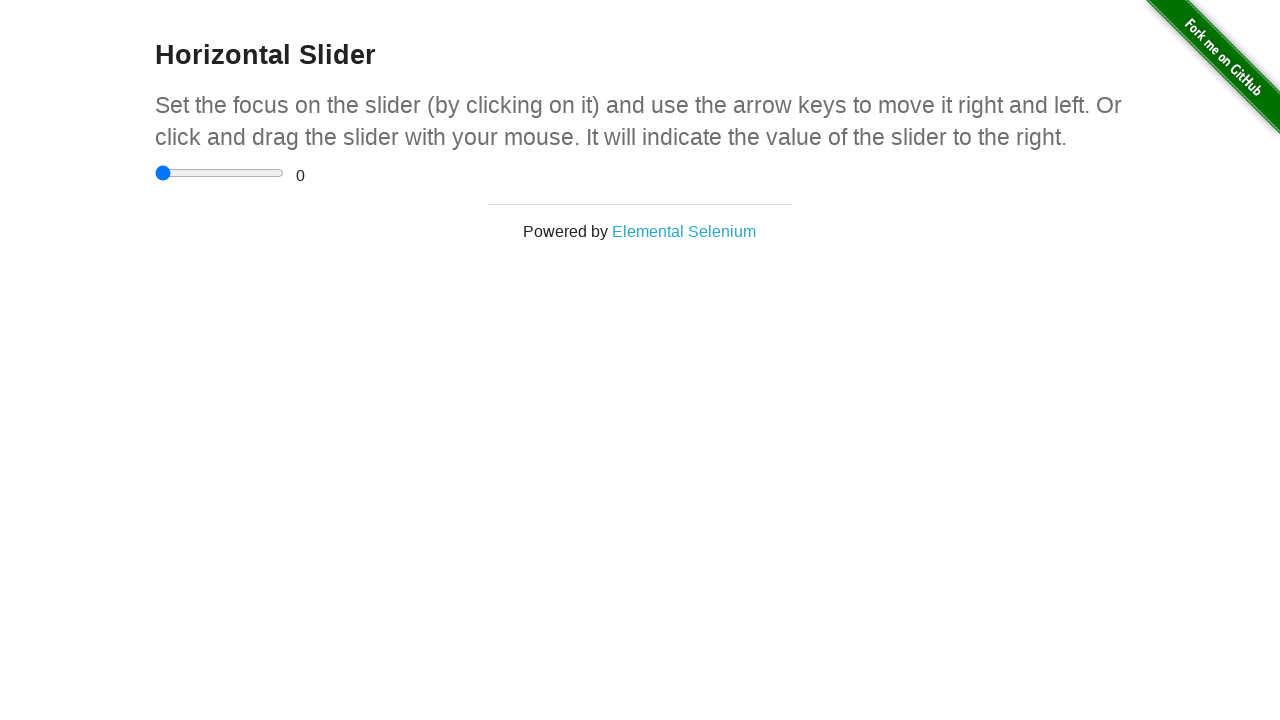

Verified page header is 'Horizontal Slider'
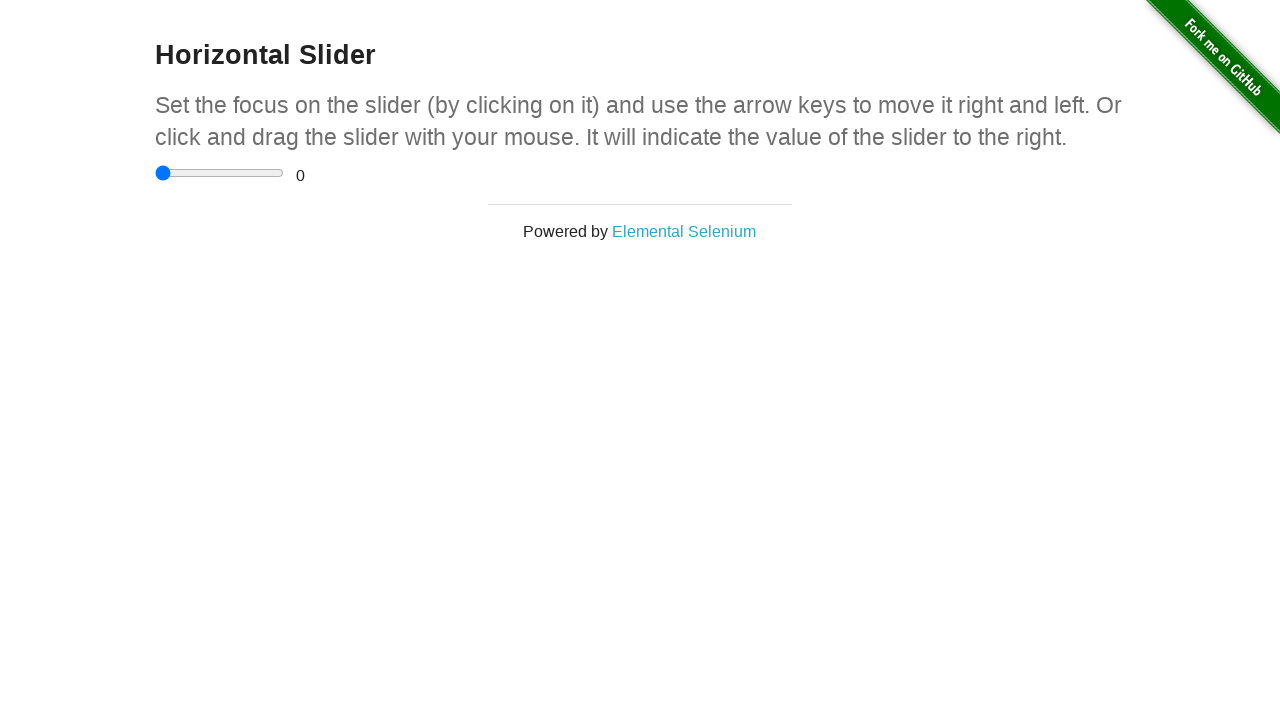

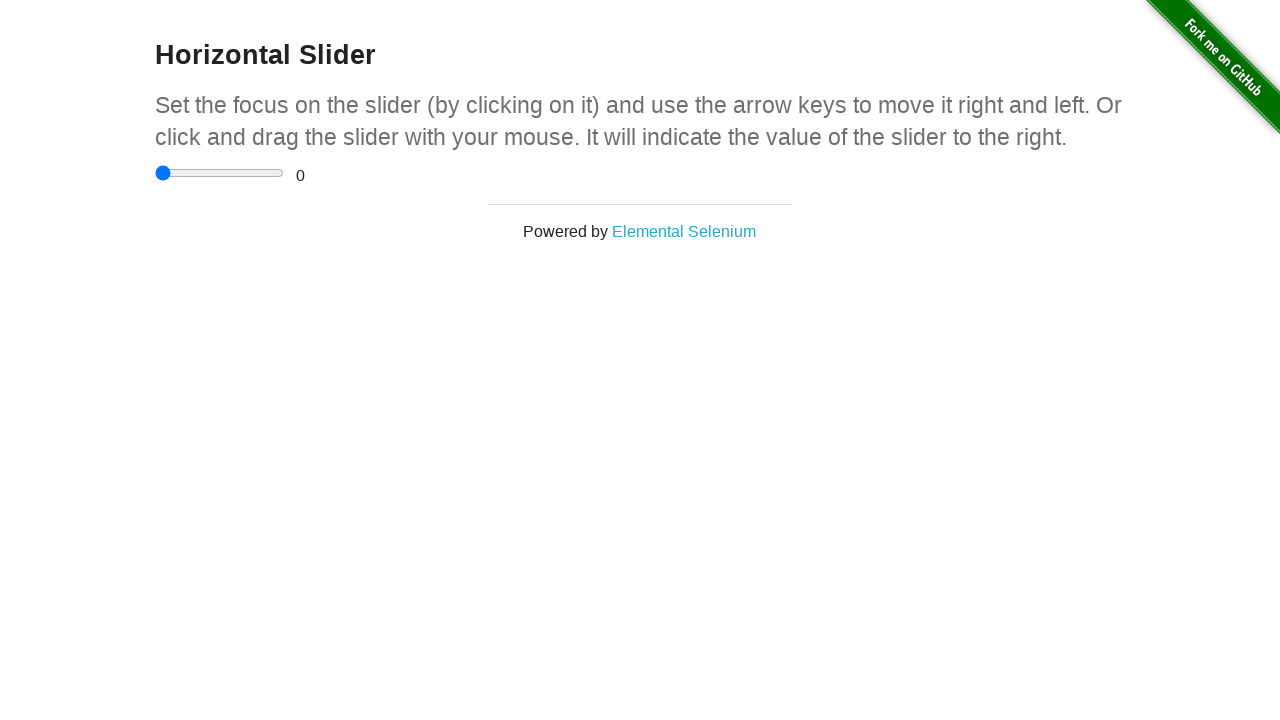